Navigates to a GitHub profile page and performs multiple page refreshes with intervals between each reload.

Starting URL: https://github.com/unaveragetech

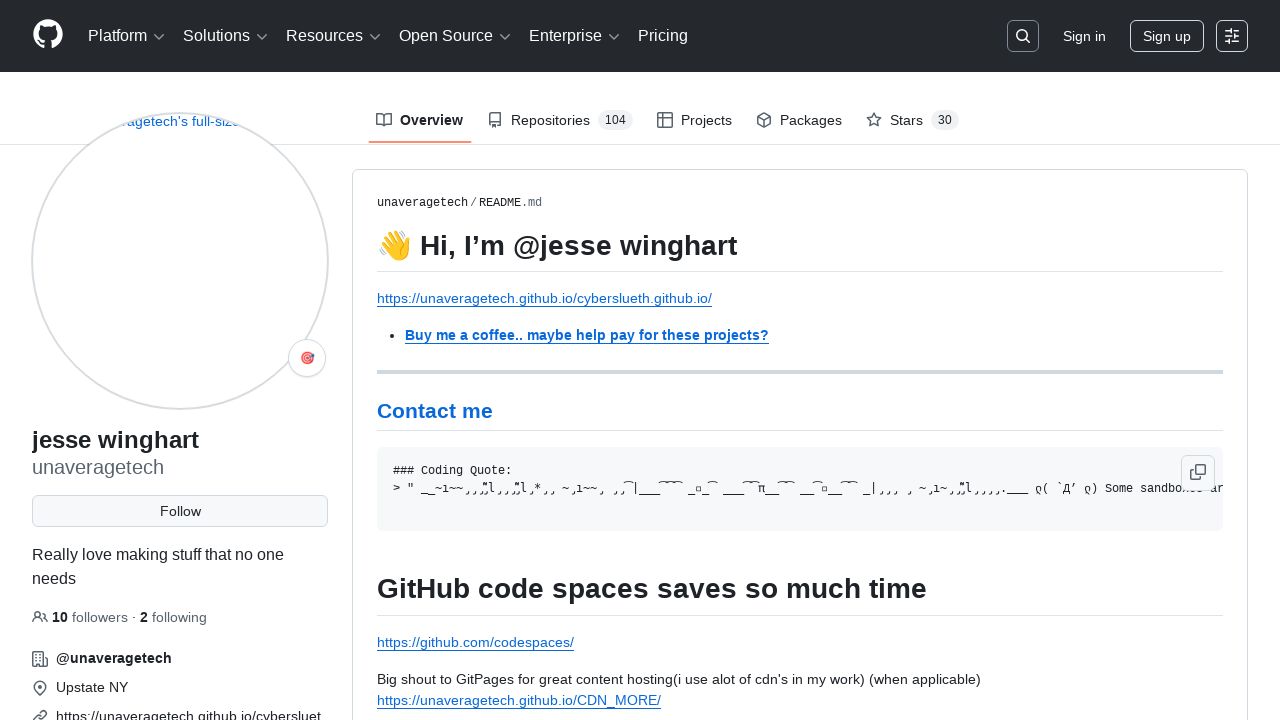

Navigated to GitHub profile page for unaveragetech
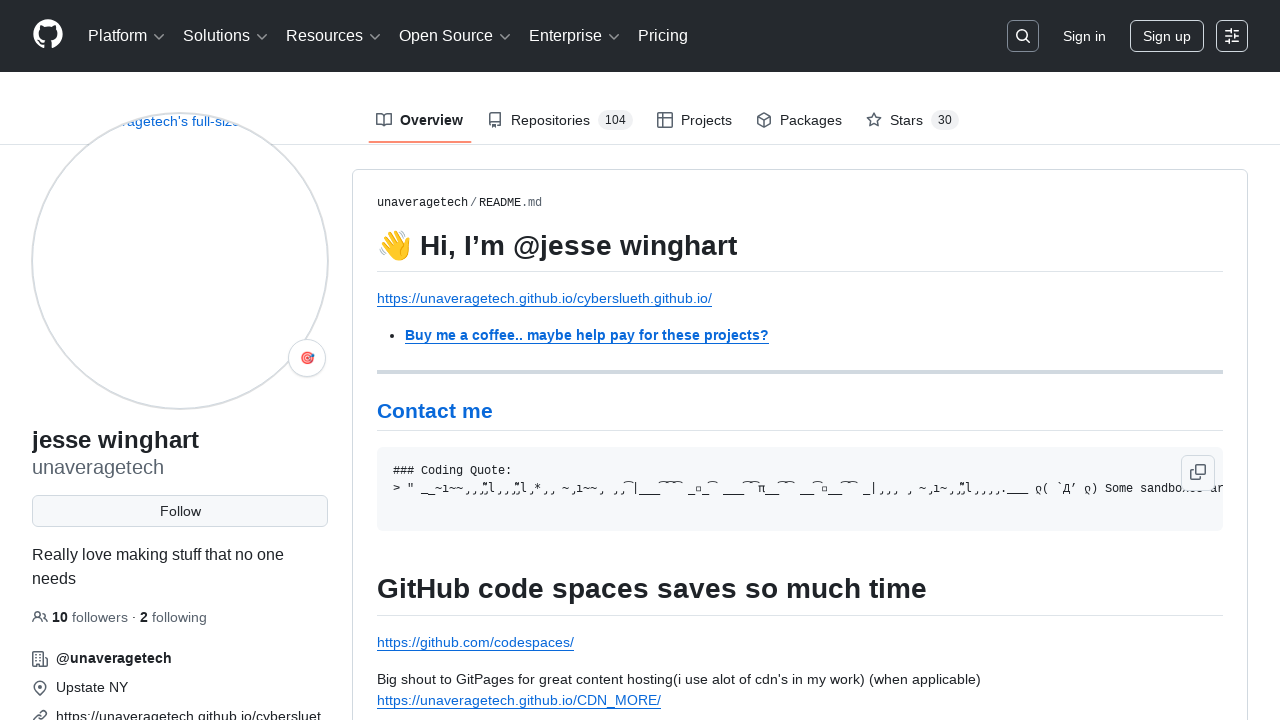

Waited 10 seconds before reload 1
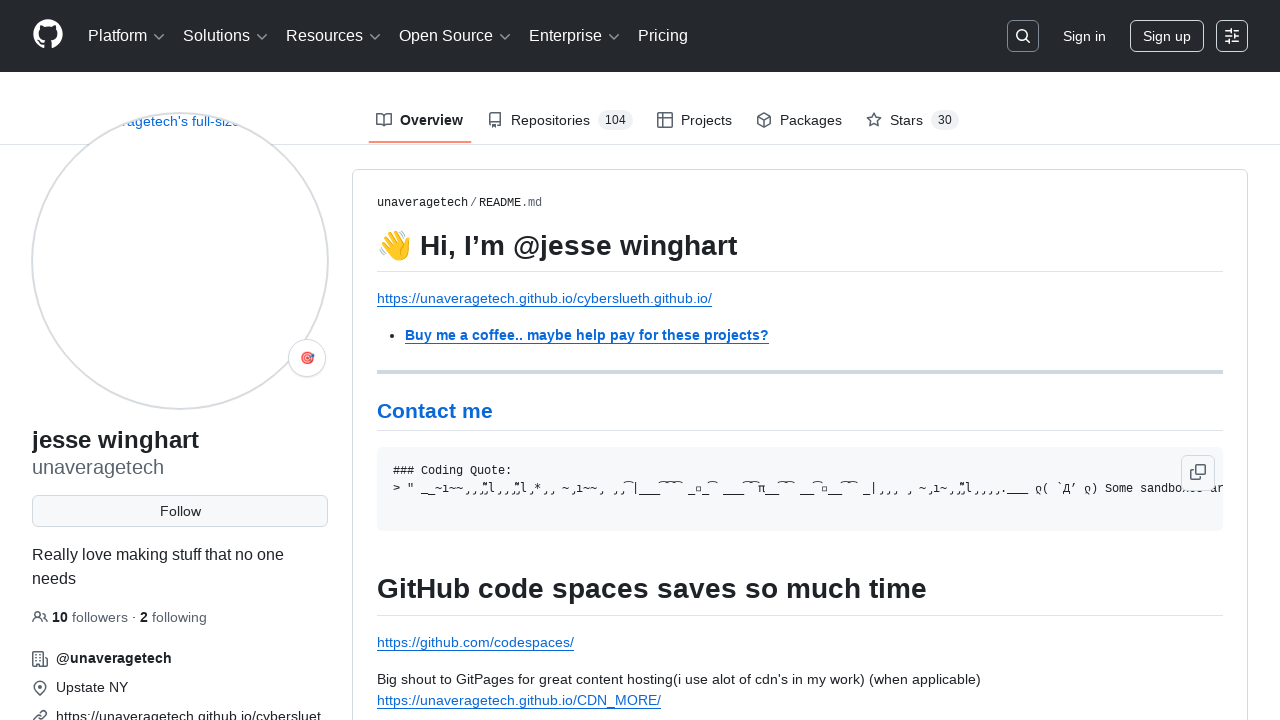

Reloaded GitHub profile page (reload 1 of 5)
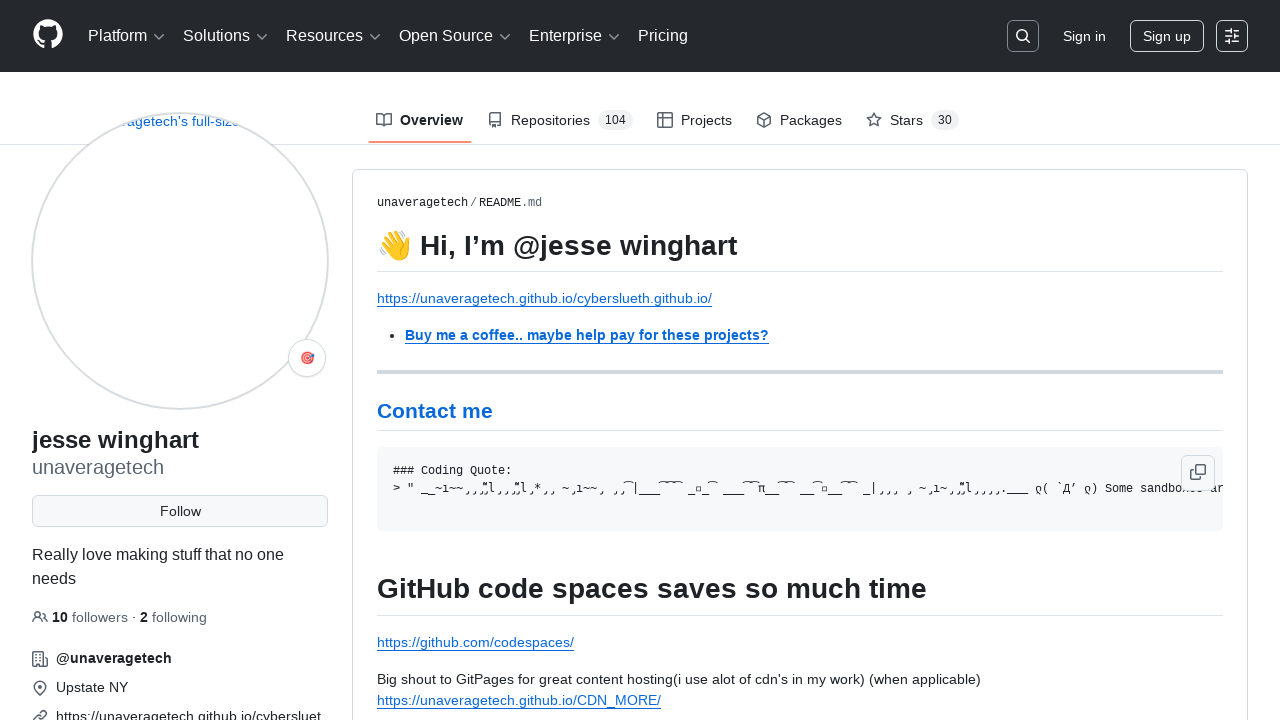

Waited 10 seconds before reload 2
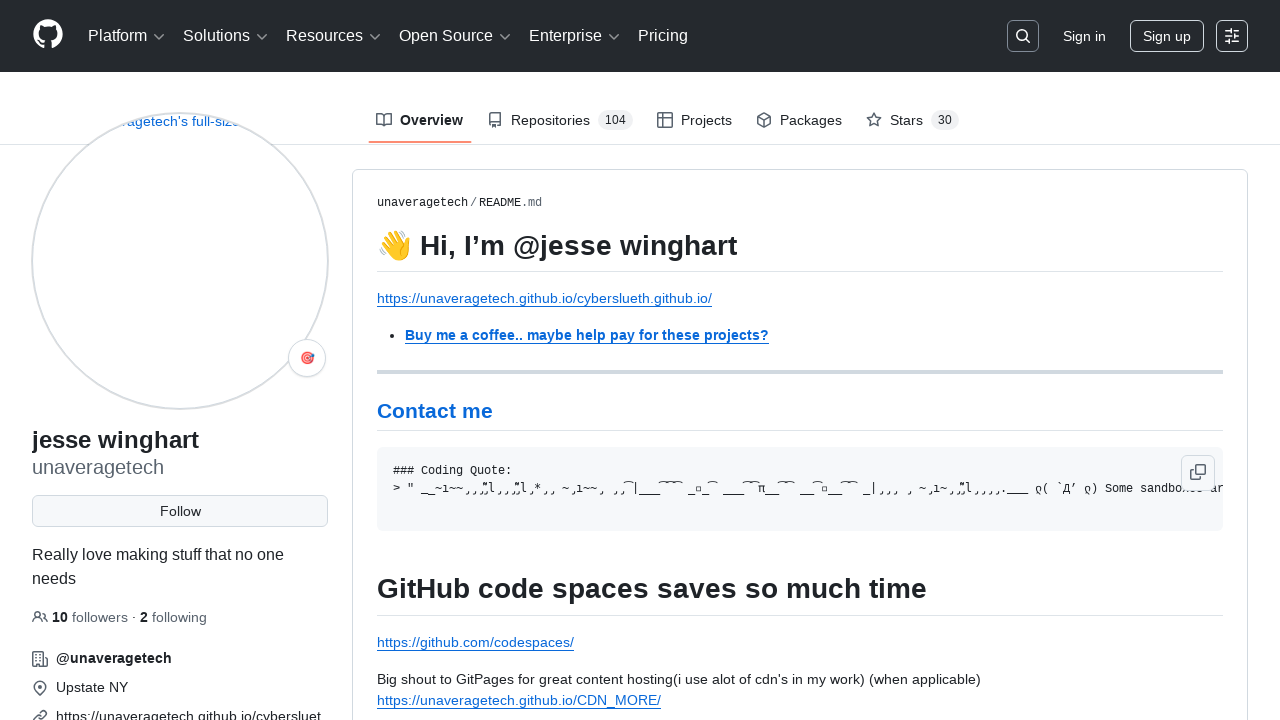

Reloaded GitHub profile page (reload 2 of 5)
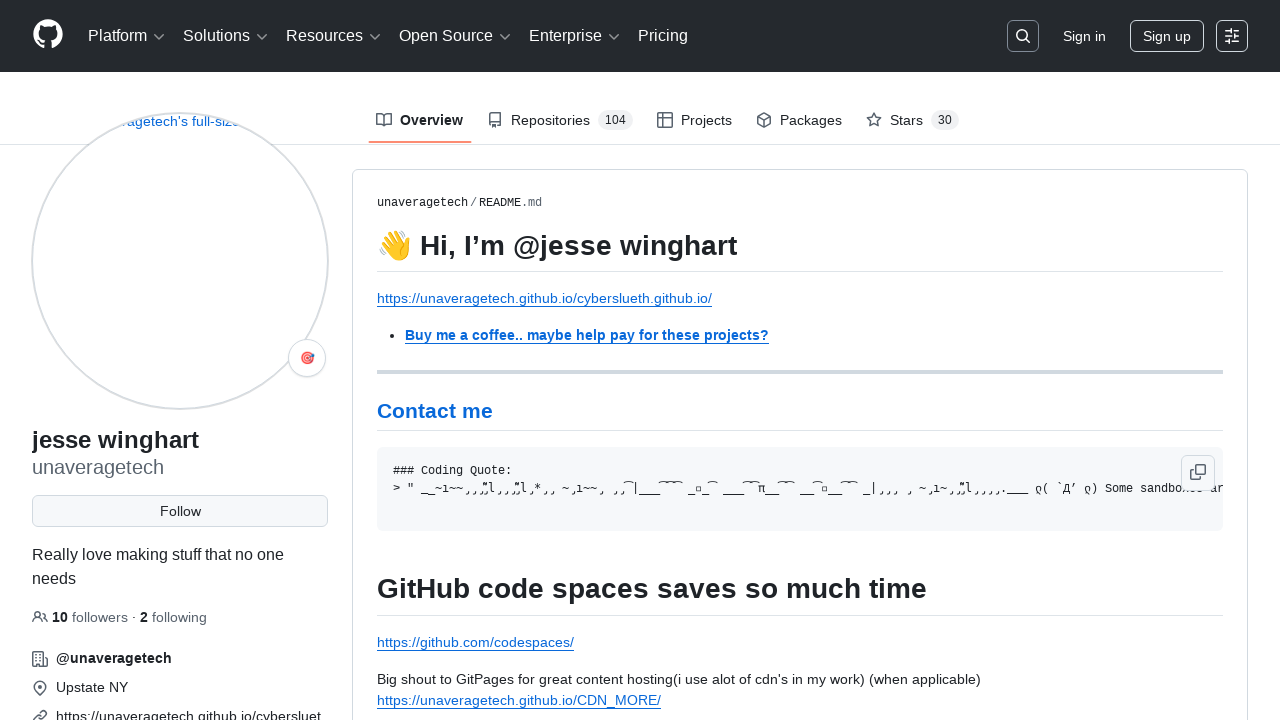

Waited 10 seconds before reload 3
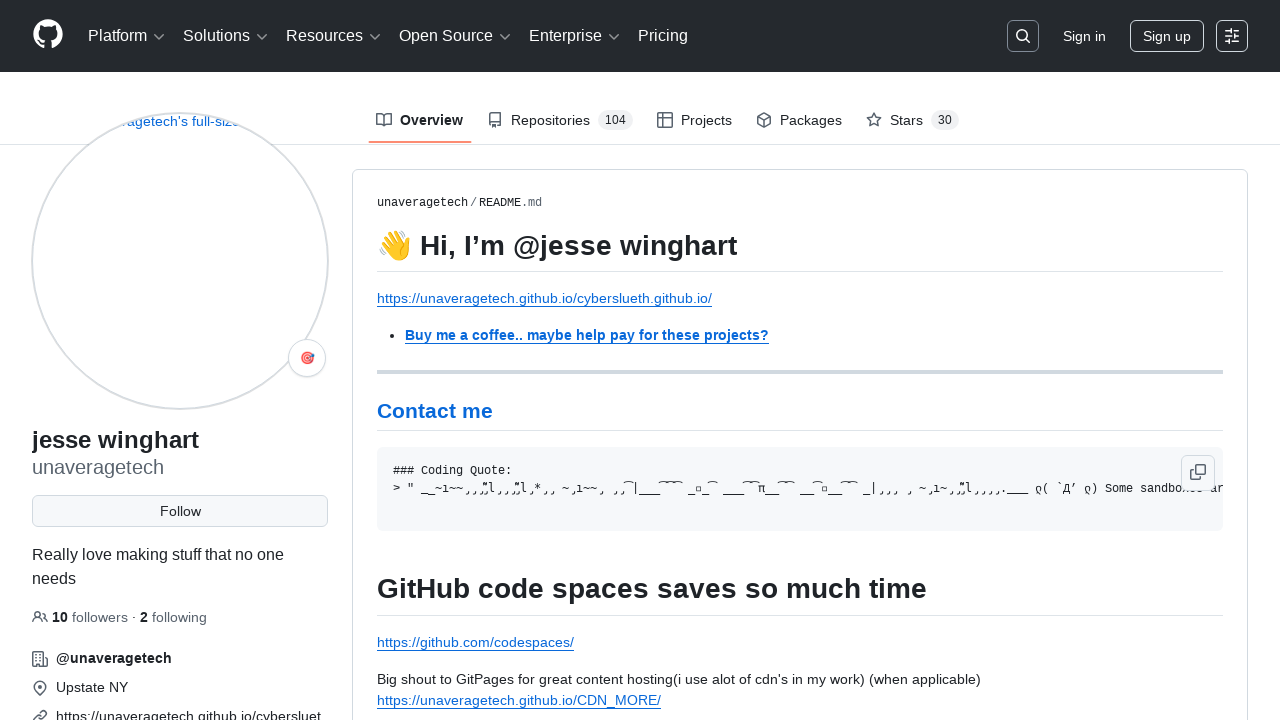

Reloaded GitHub profile page (reload 3 of 5)
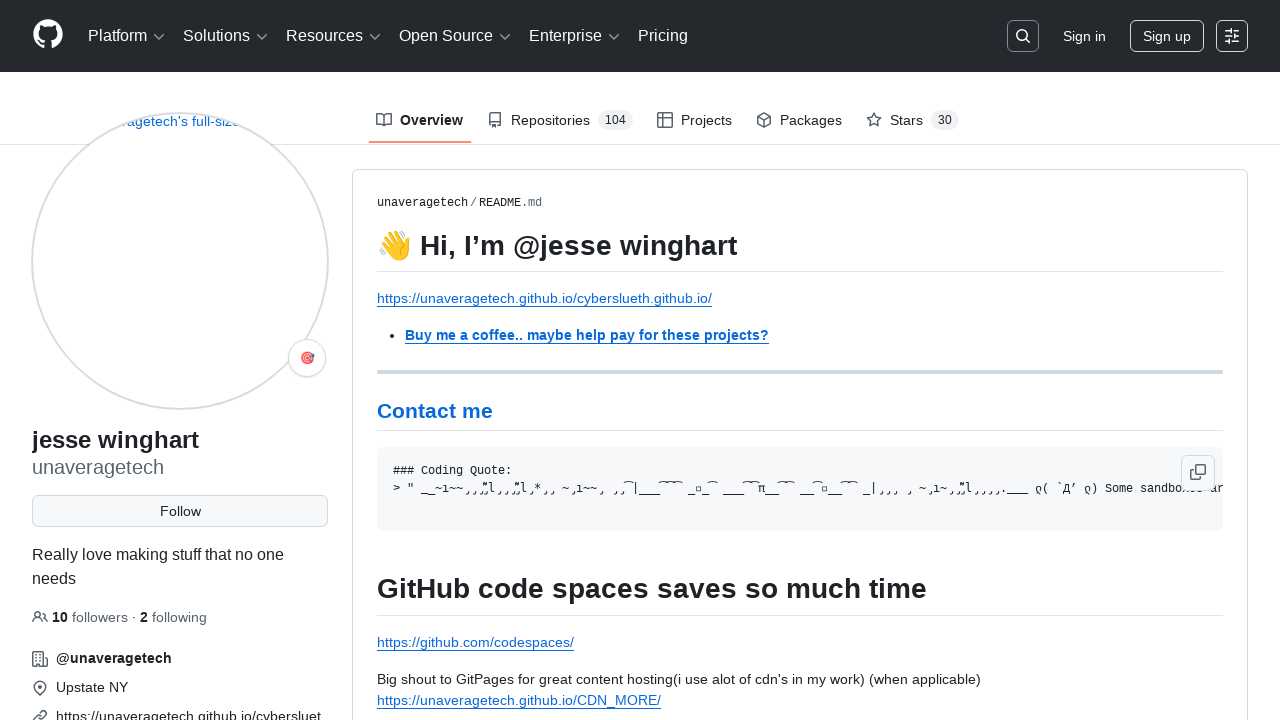

Waited 10 seconds before reload 4
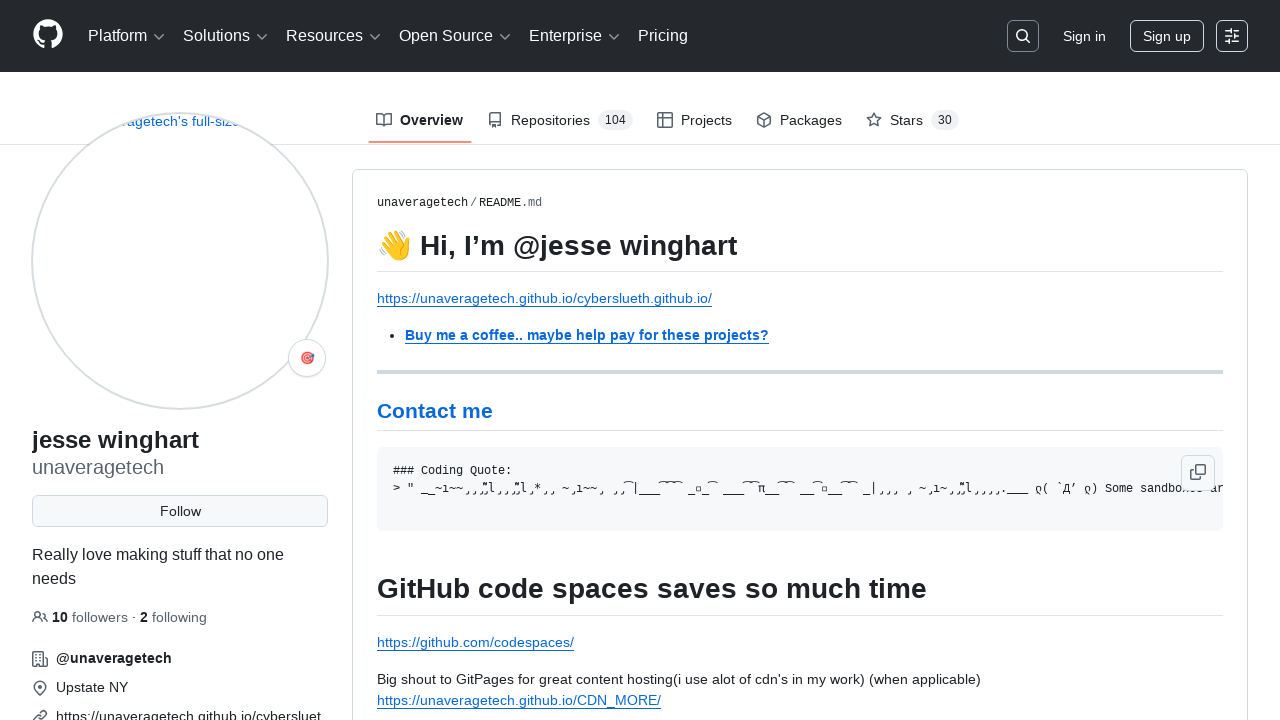

Reloaded GitHub profile page (reload 4 of 5)
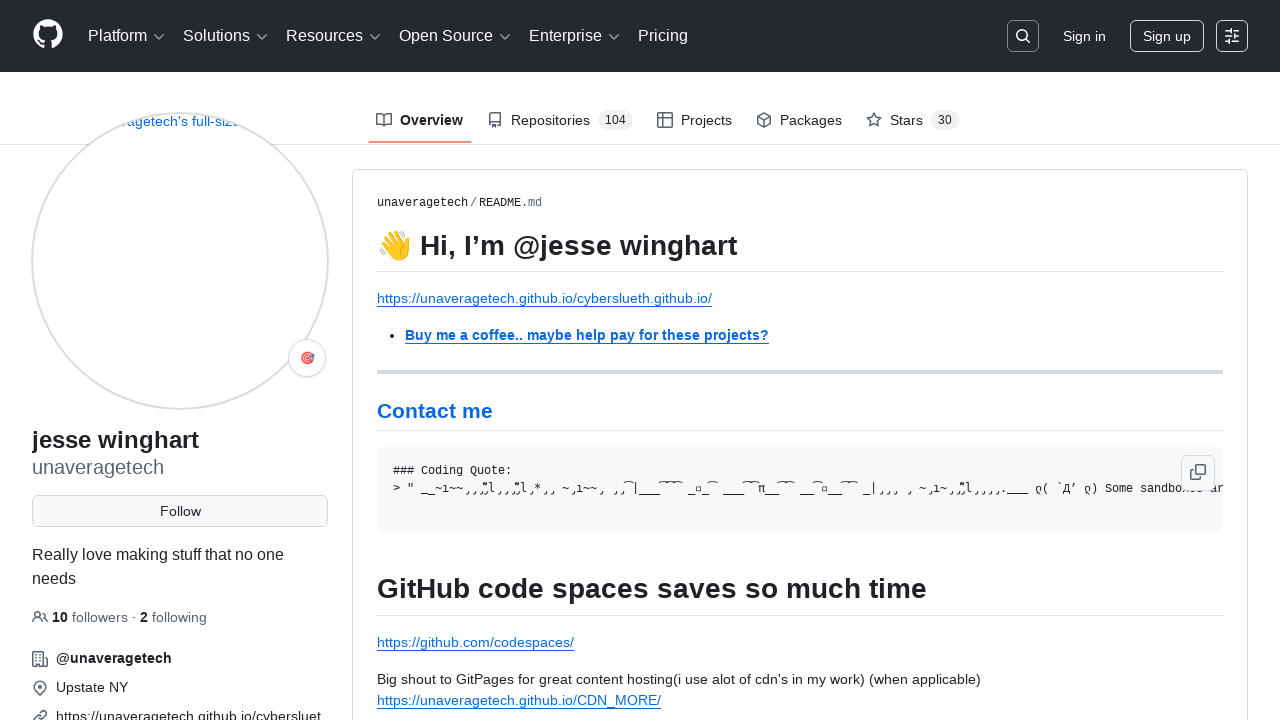

Waited 10 seconds before reload 5
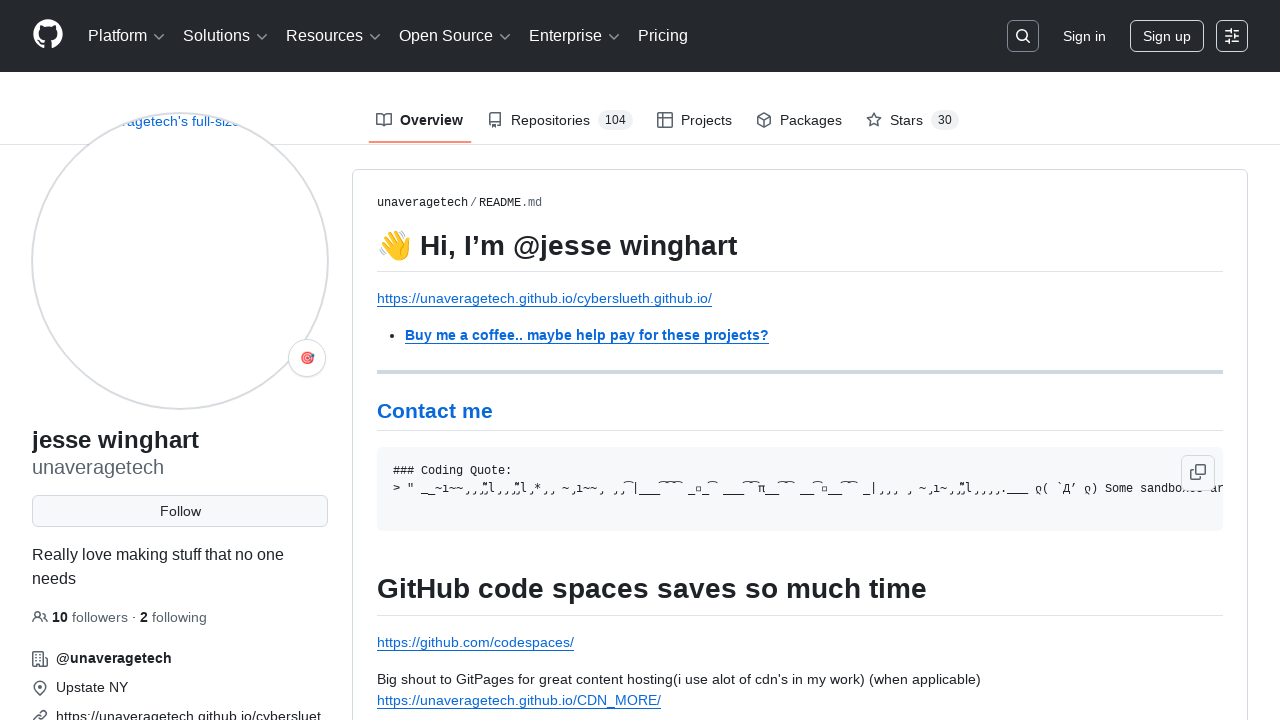

Reloaded GitHub profile page (reload 5 of 5)
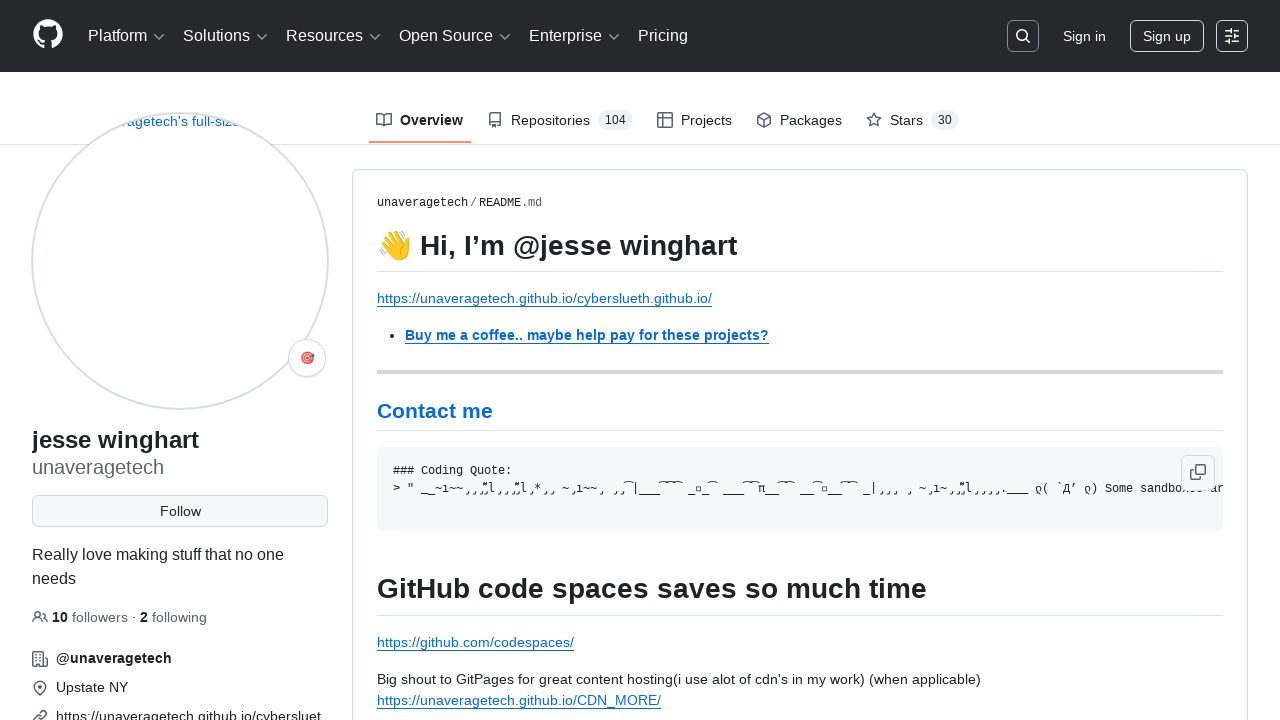

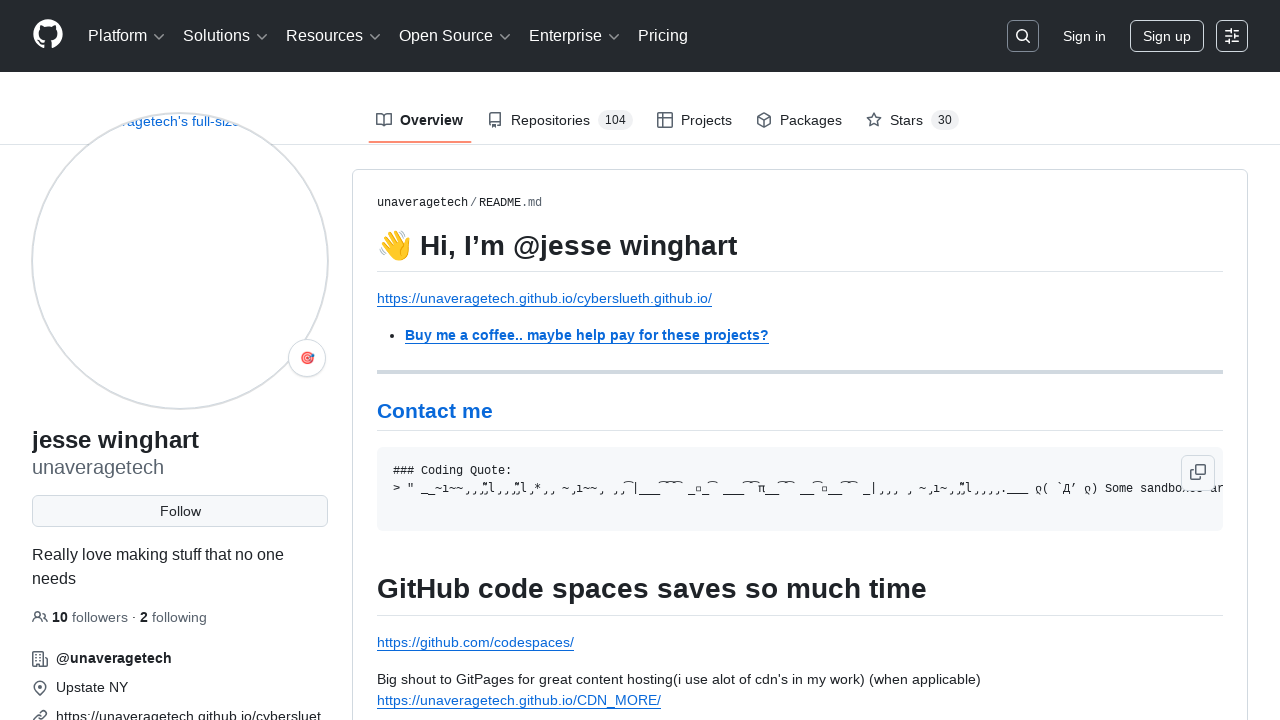